Tests clicking a start button and verifying the "Hello World!" message appears after dynamic loading with sufficient wait time.

Starting URL: https://automationfc.github.io/dynamic-loading/

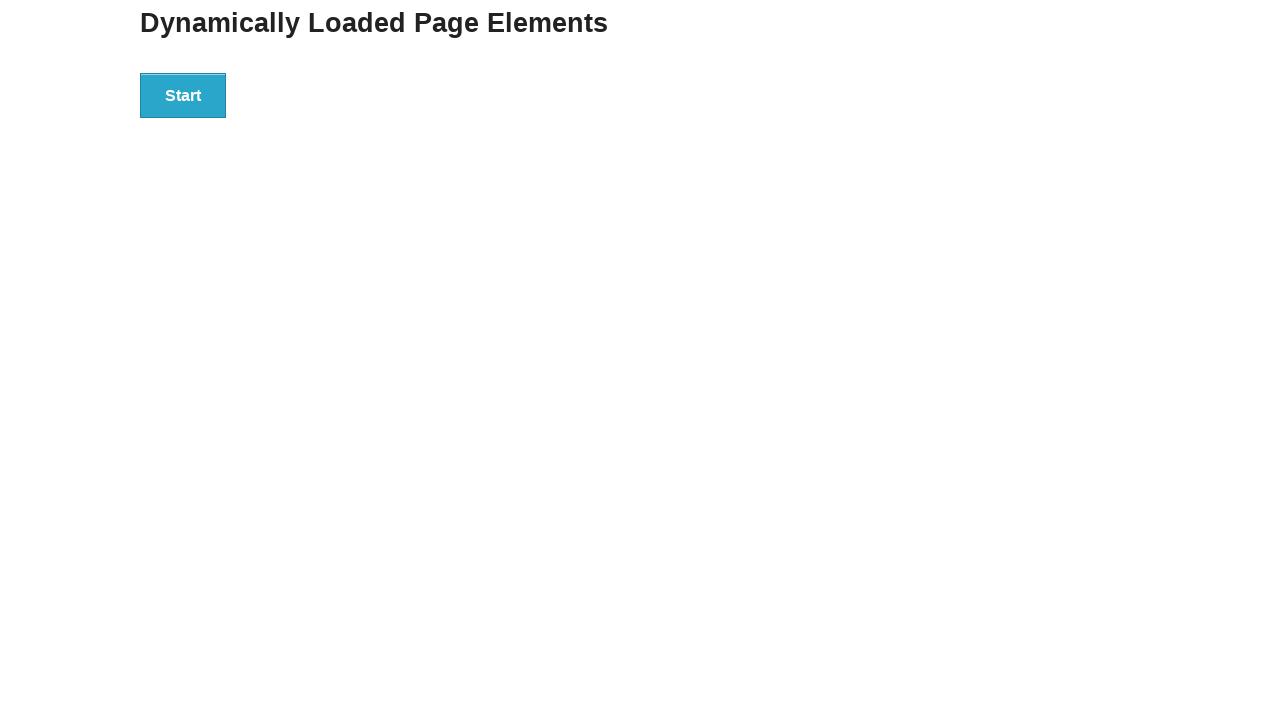

Clicked the start button at (183, 95) on div#start>button
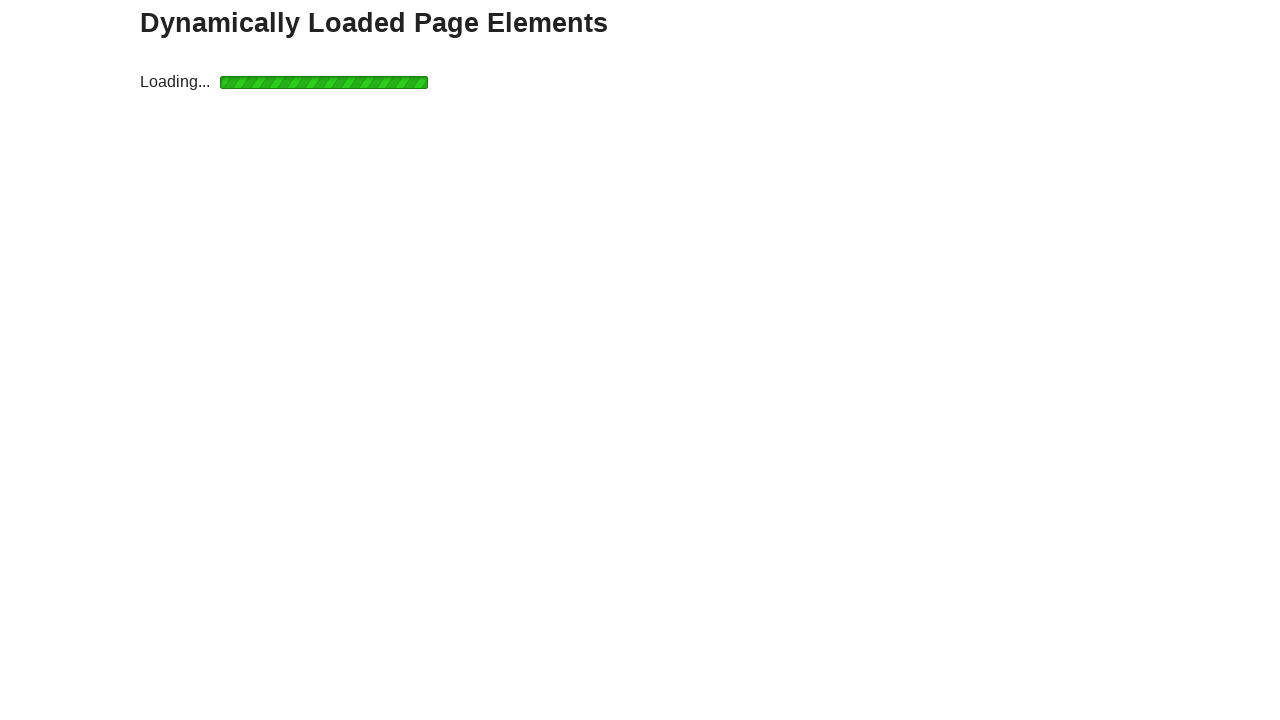

Waited for 'Hello World!' message to appear after dynamic loading
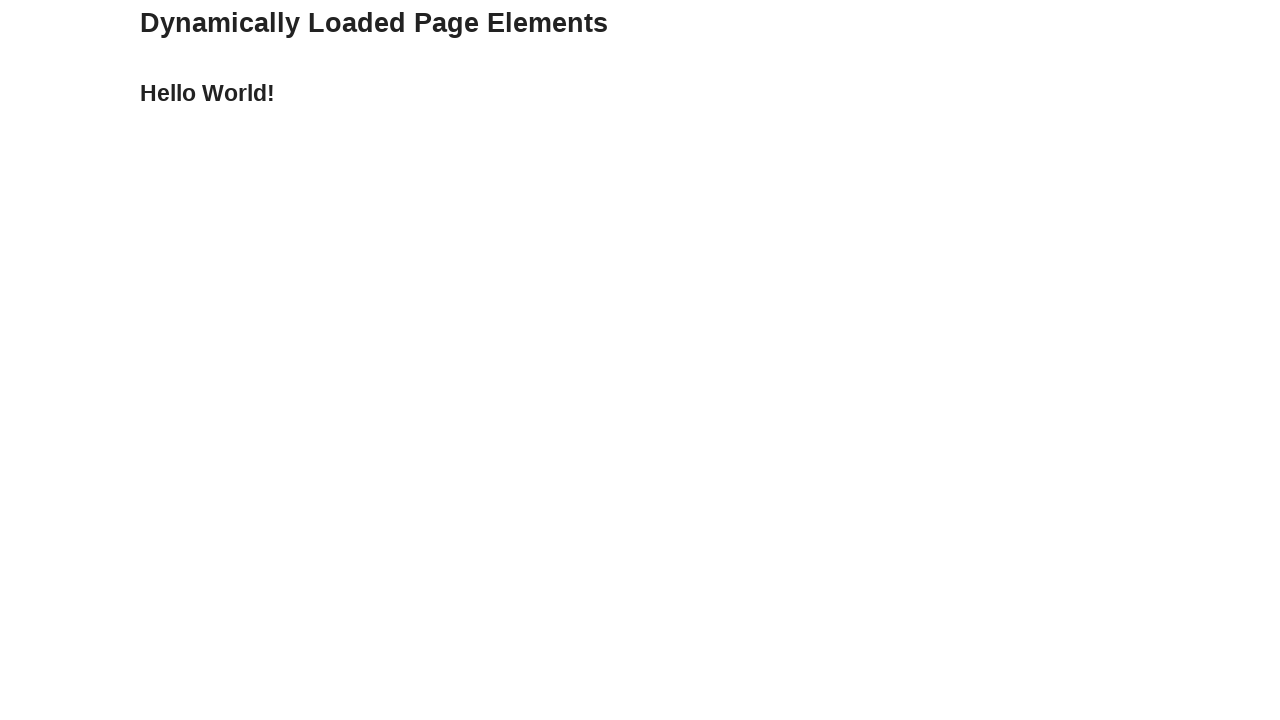

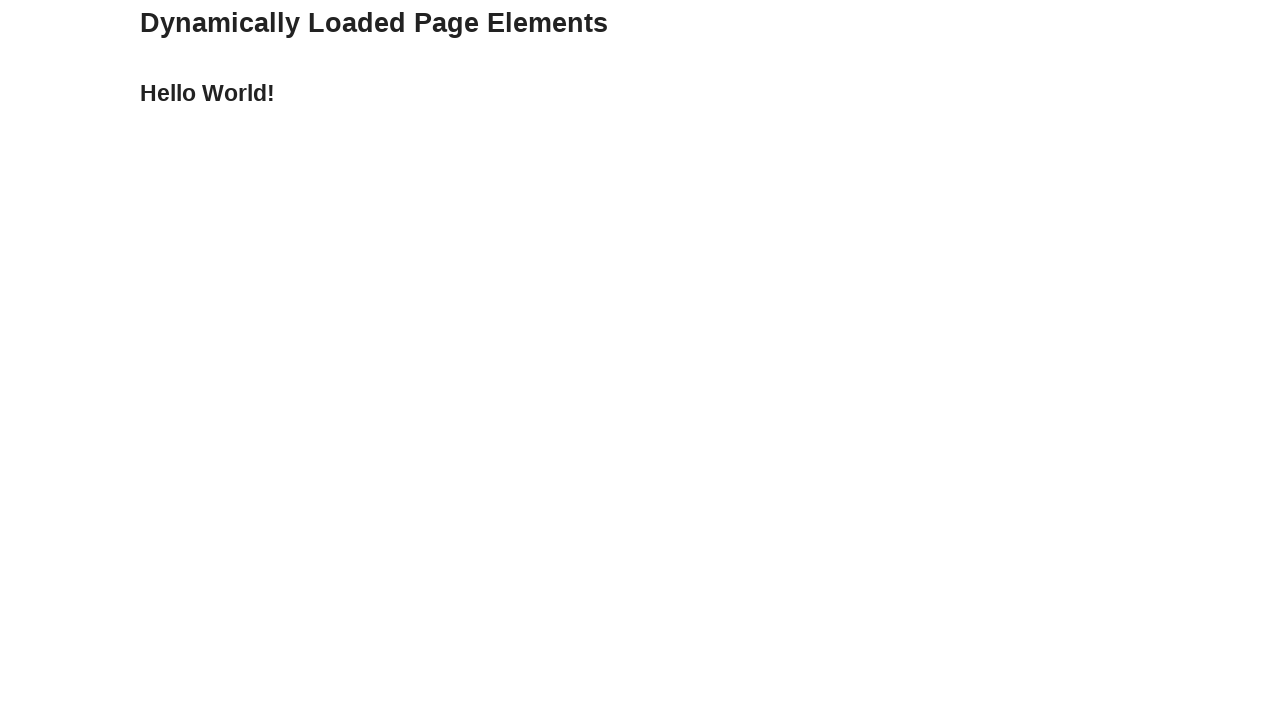